Tests adding and removing an element on Heroku app

Starting URL: https://the-internet.herokuapp.com/

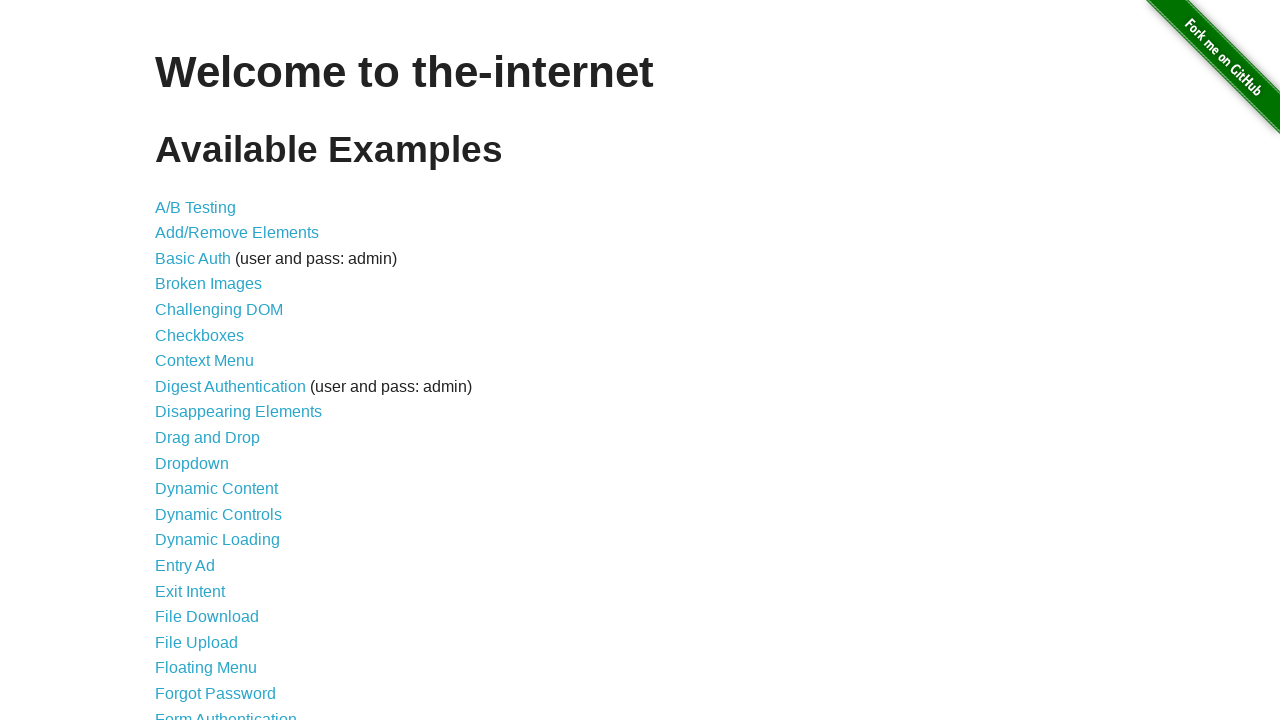

Clicked on add/remove elements link at (237, 233) on a[href='/add_remove_elements/']
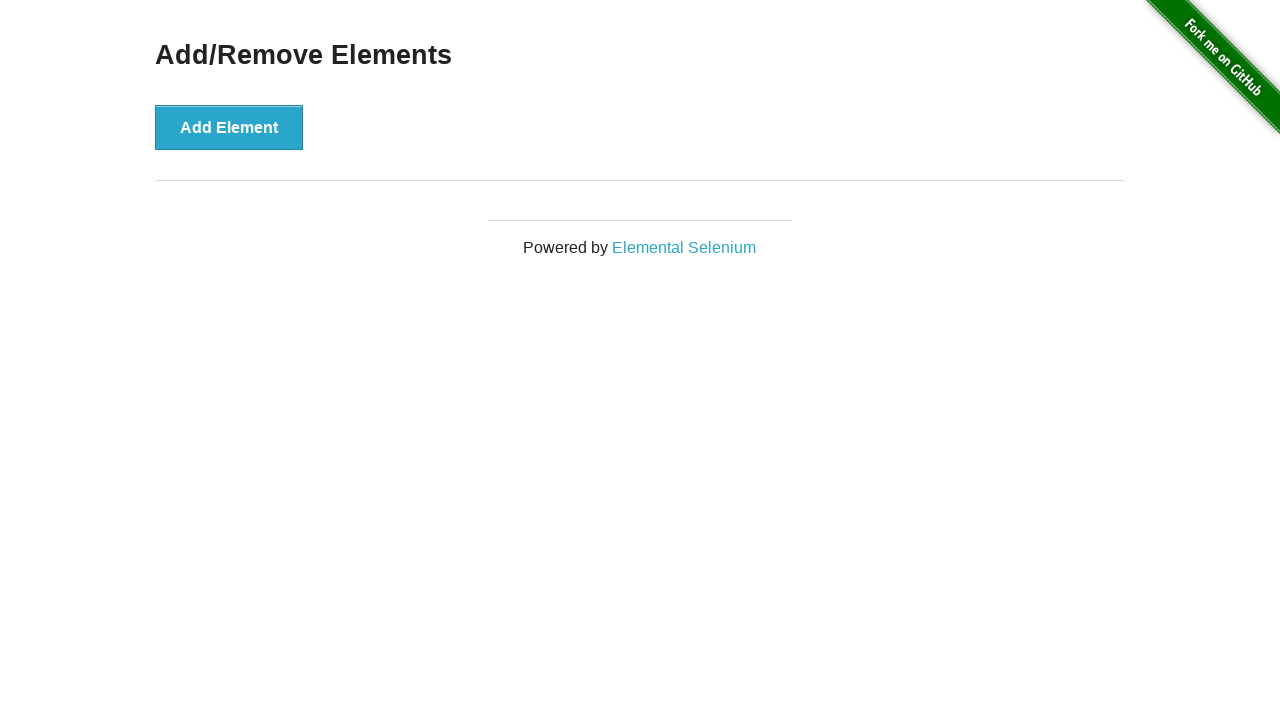

Clicked add element button at (229, 127) on button[onclick='addElement()']
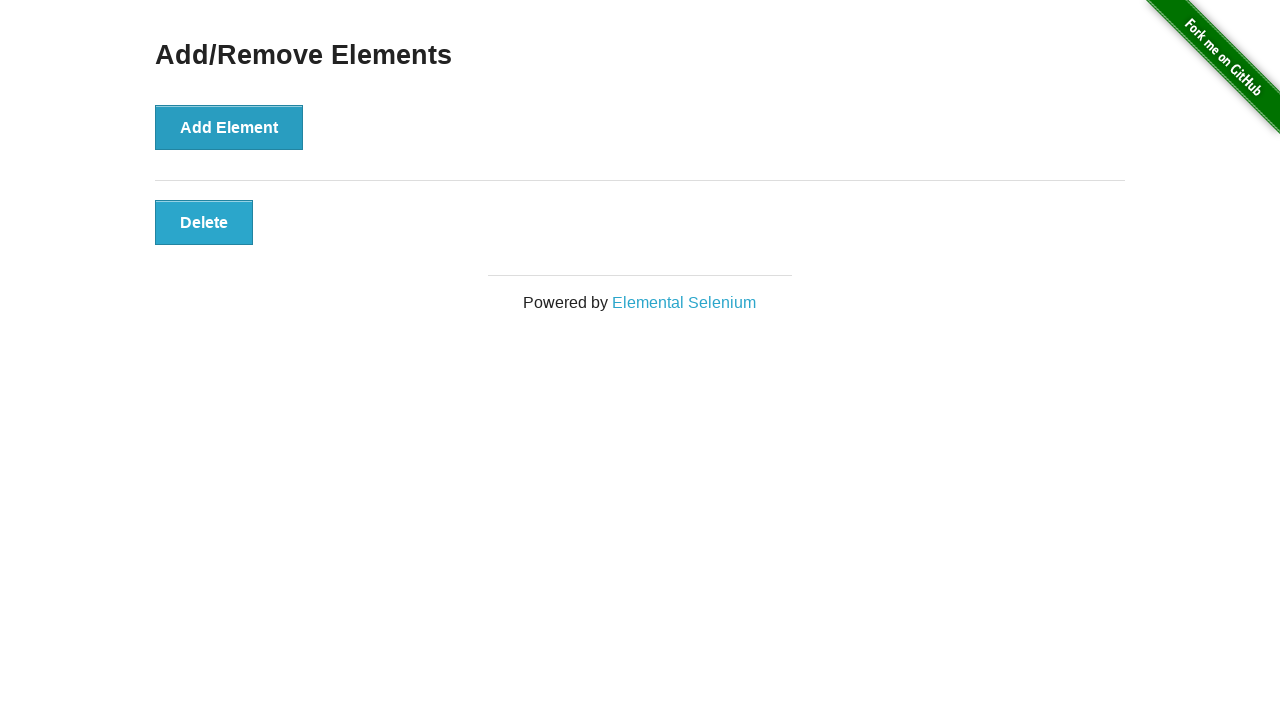

Clicked the added element to remove it at (204, 222) on button.added-manually
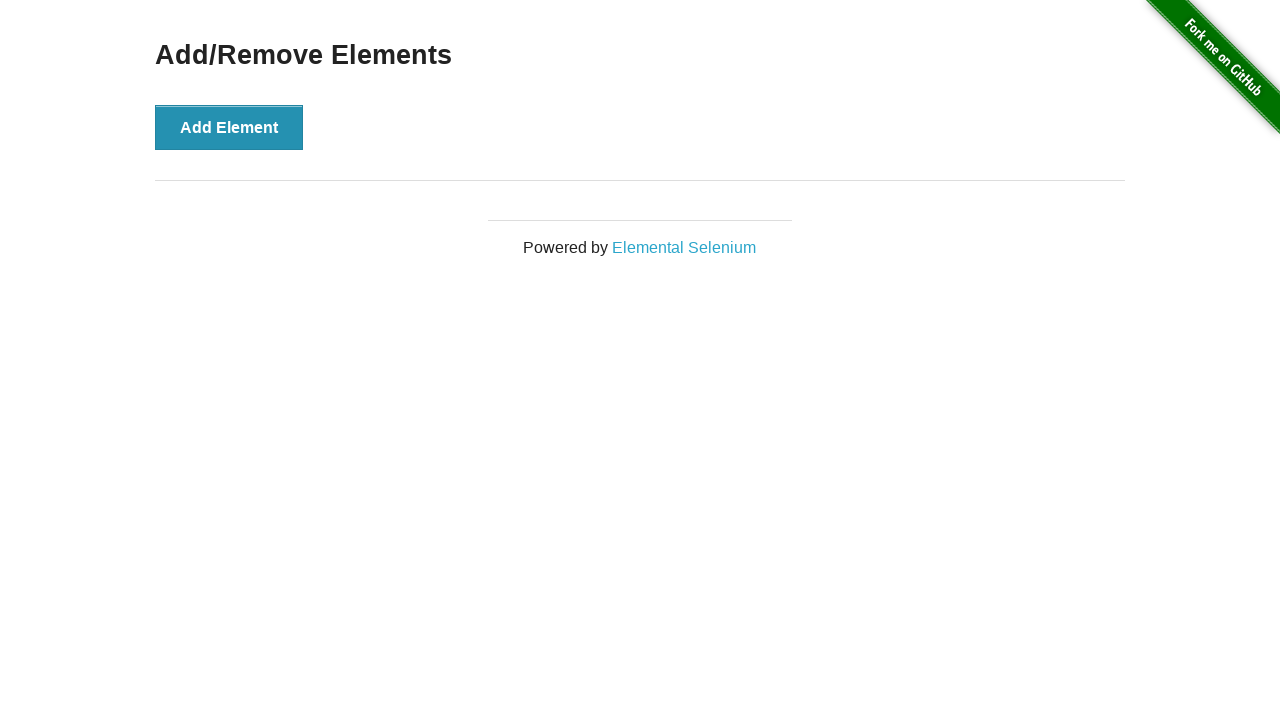

Verified element is removed
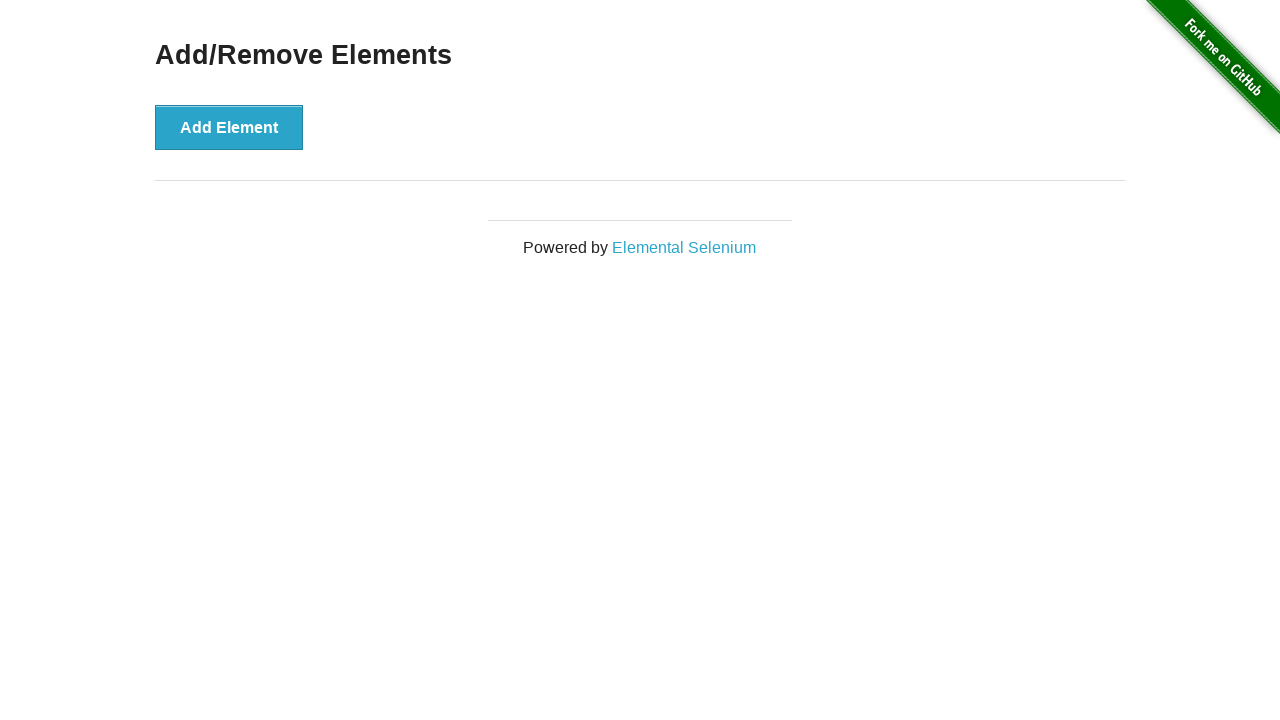

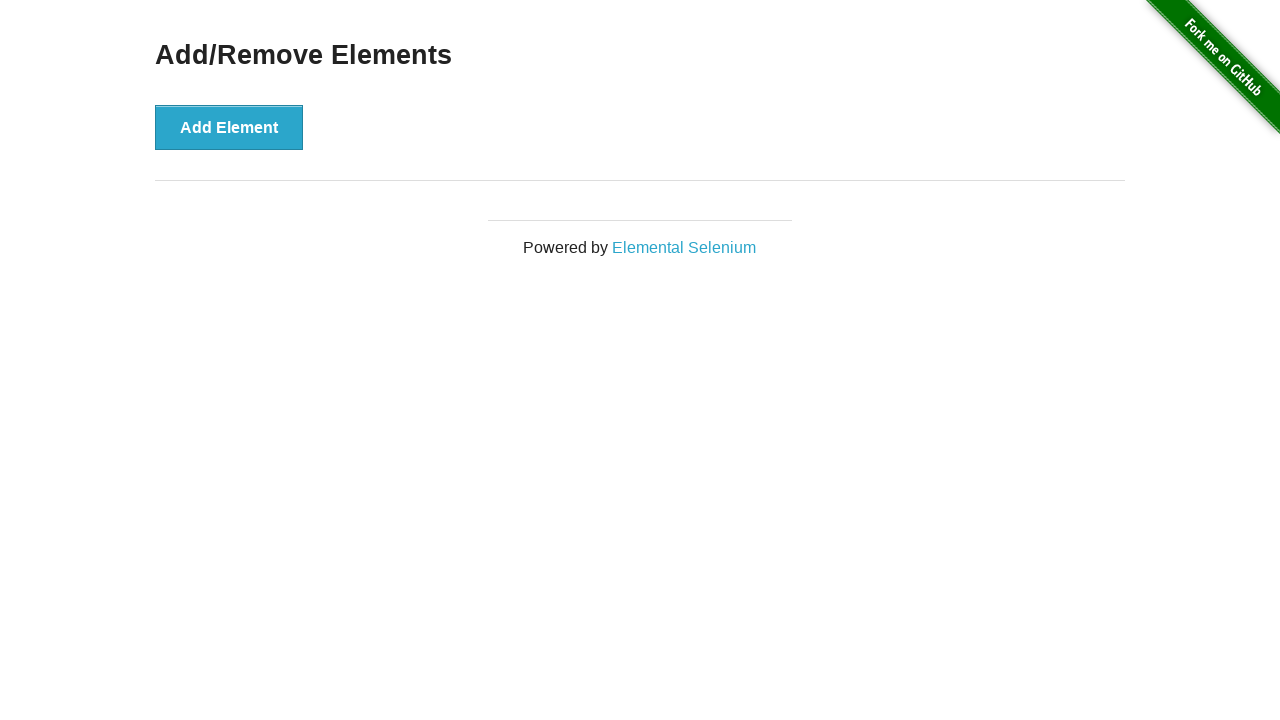